Tests the Vietnam Tourism statistics page by interacting with year and month dropdown filters to change the displayed statistics data.

Starting URL: https://vietnamtourism.gov.vn/statistic/international?year=2019&period=t1

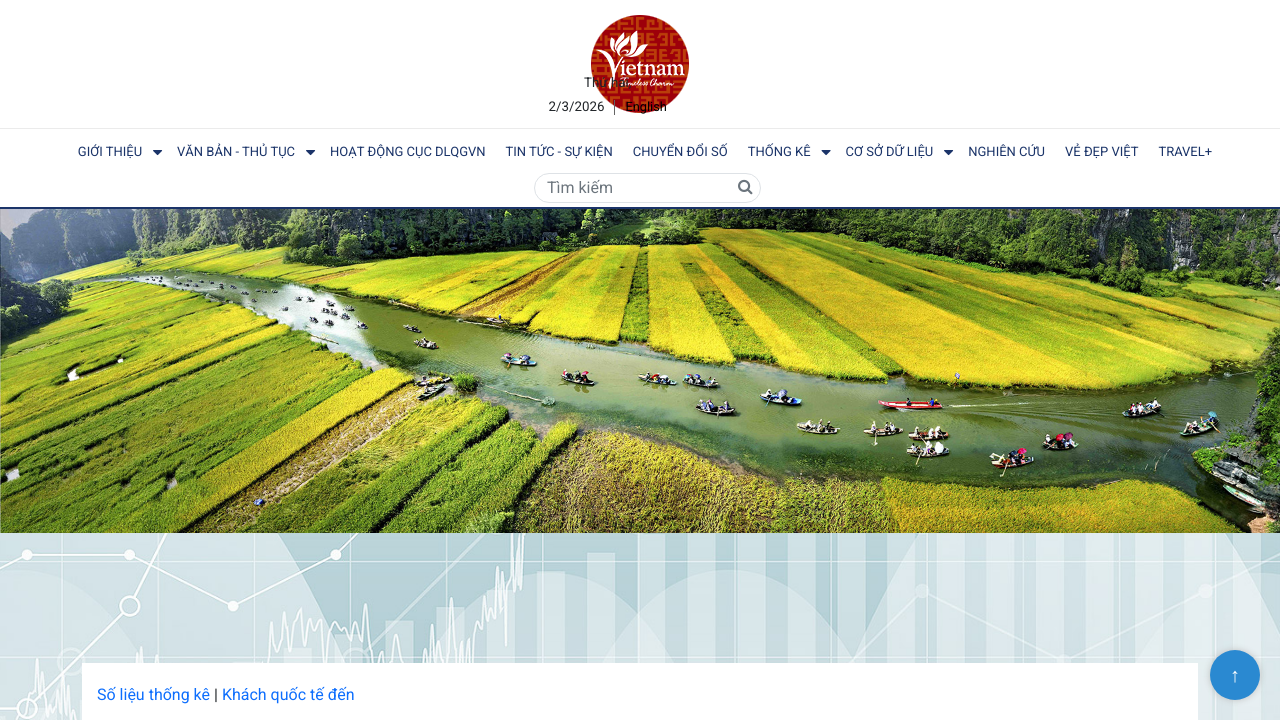

Year dropdown selector '#statistic-year' became present
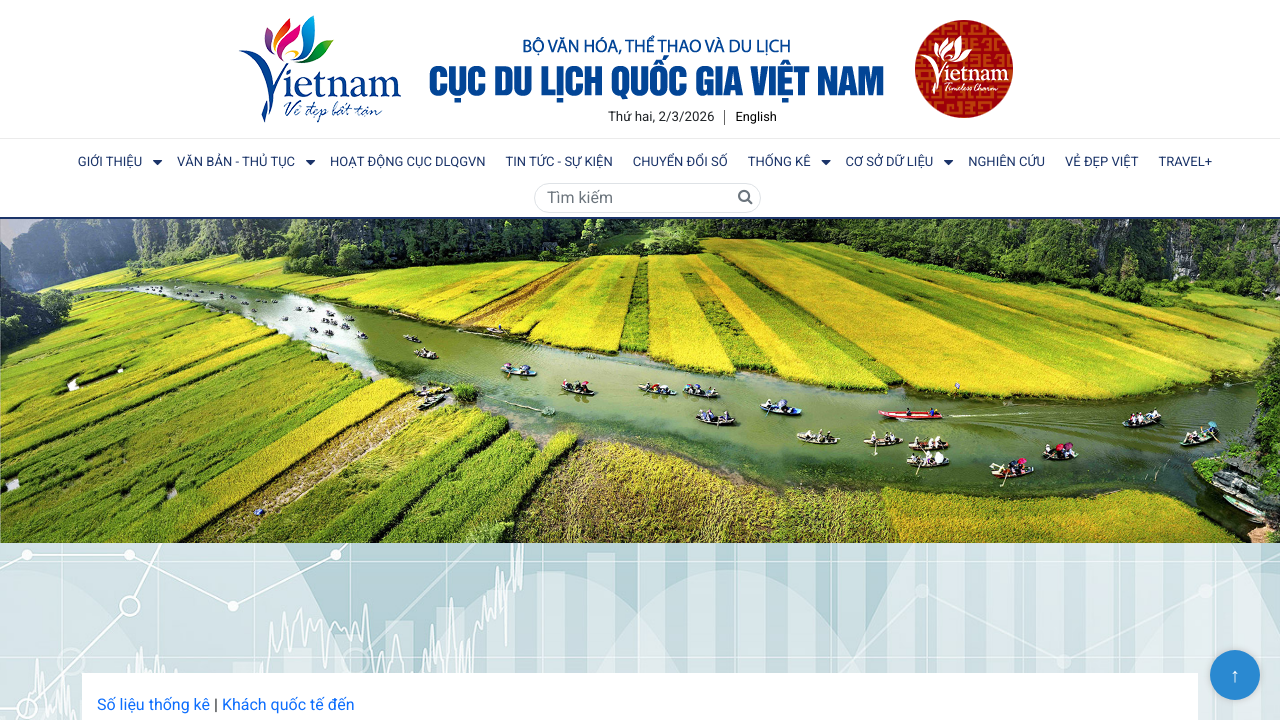

Month dropdown selector '#statistic-month' became present
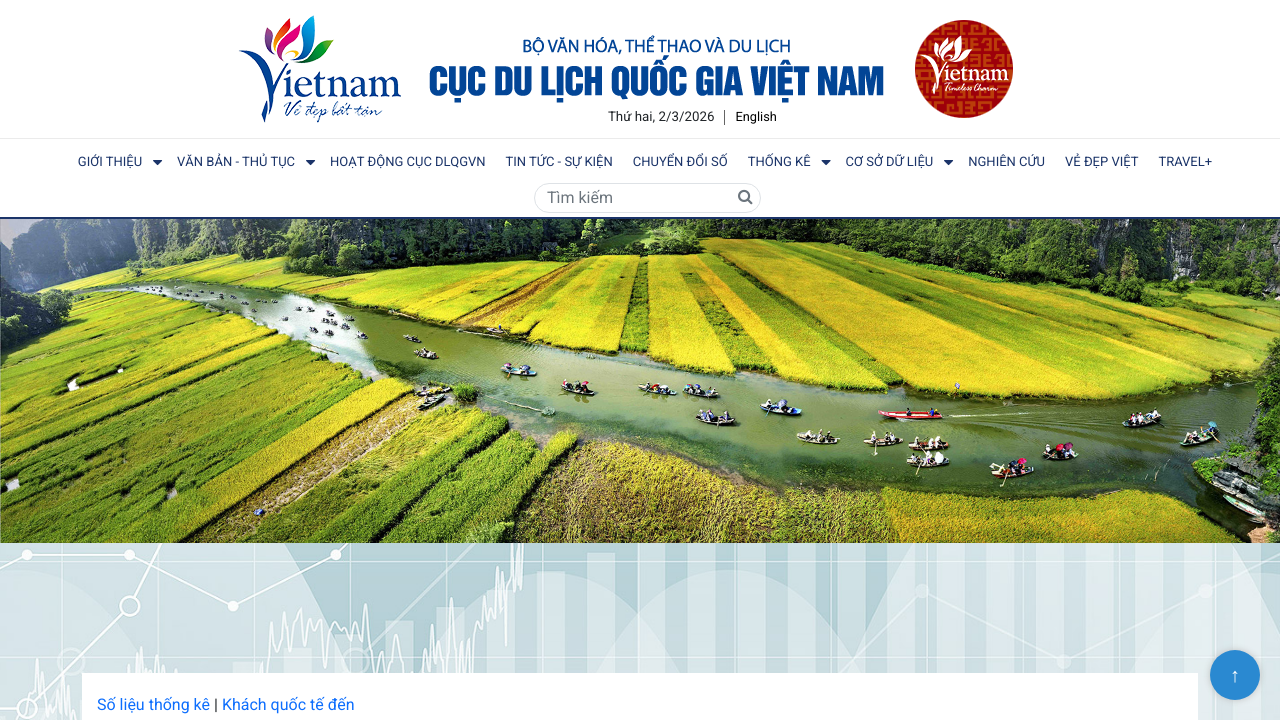

Selected year 2019 from the year dropdown on #statistic-year
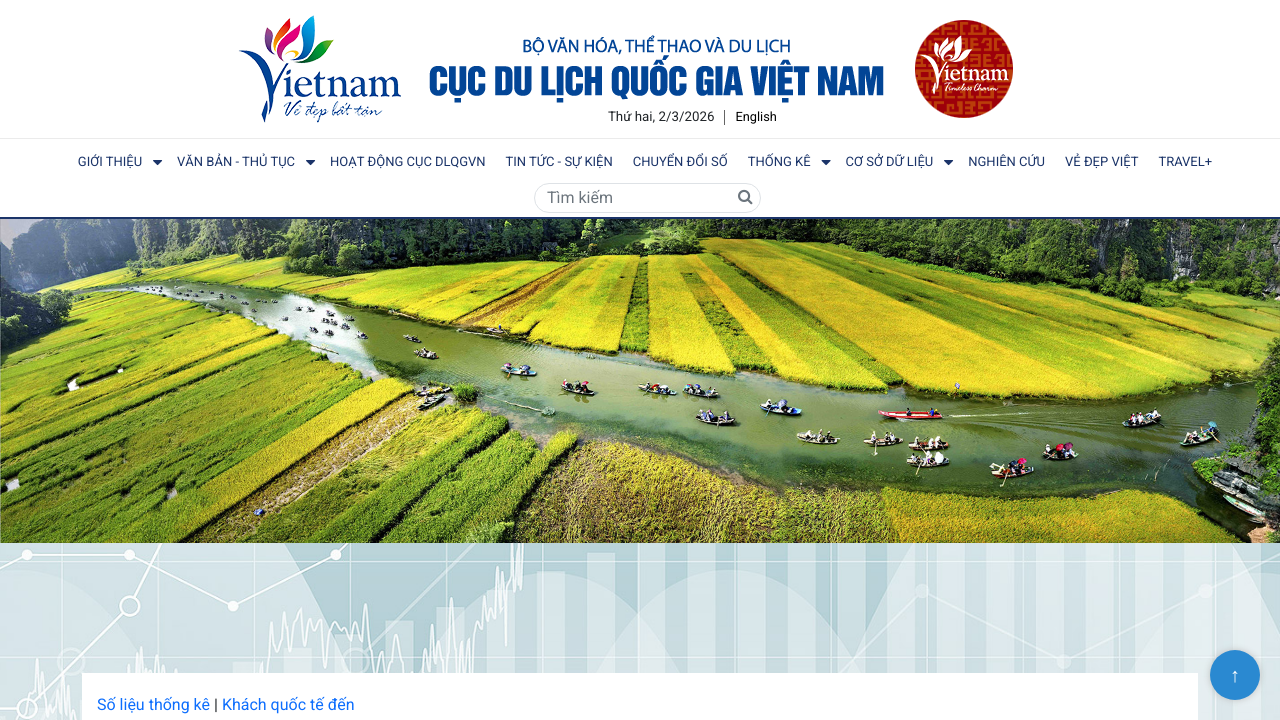

Waited for year dropdown to update after selecting 2019
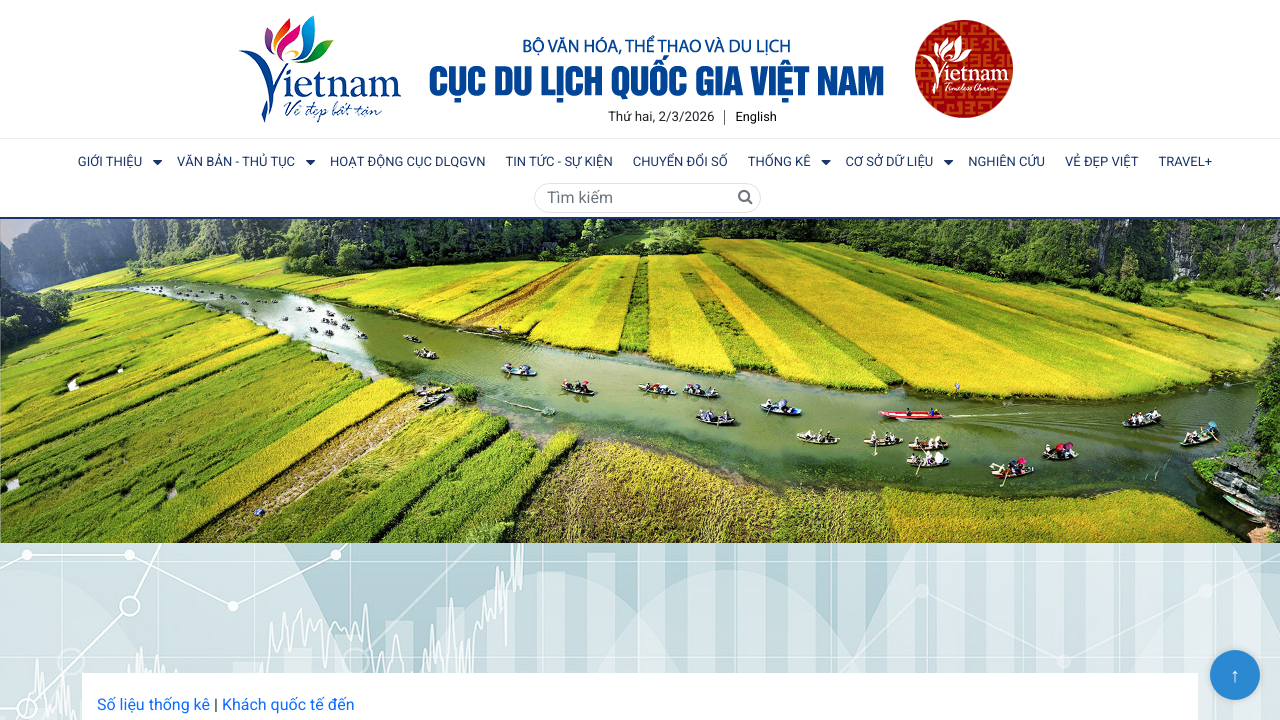

Selected month t1 (January) from the month dropdown on #statistic-month
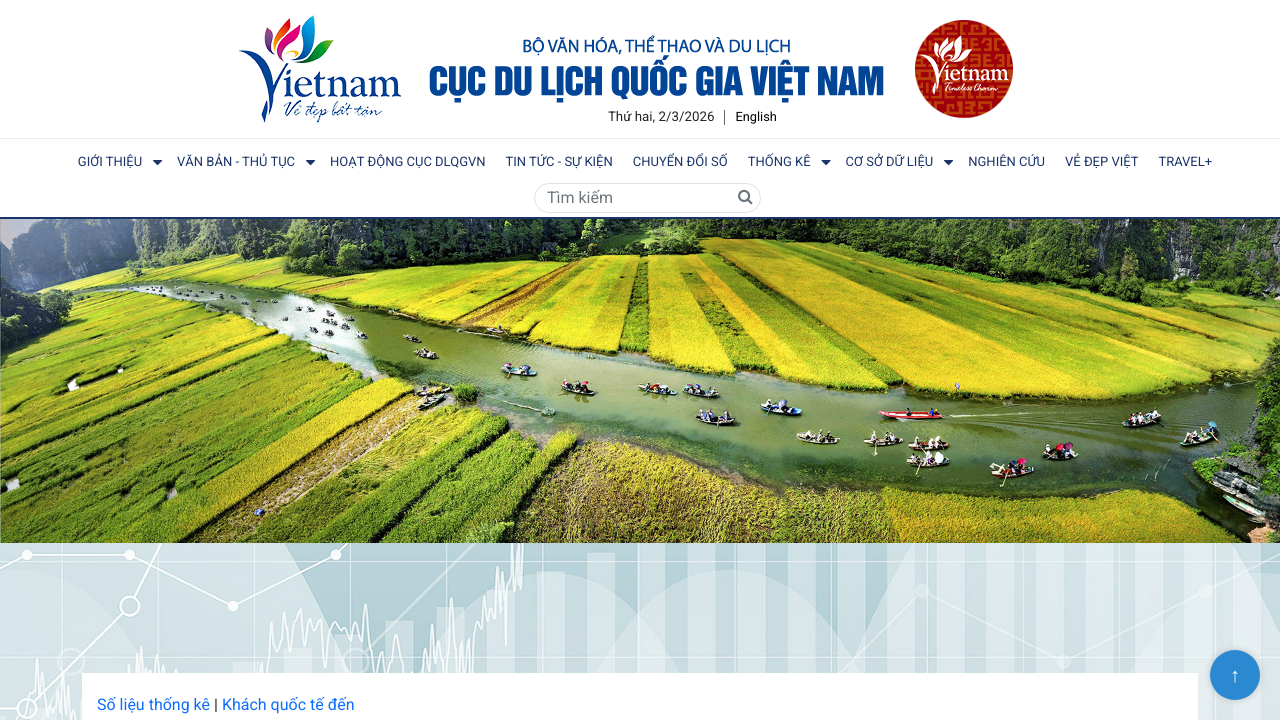

Statistics data rows loaded for 2019, January
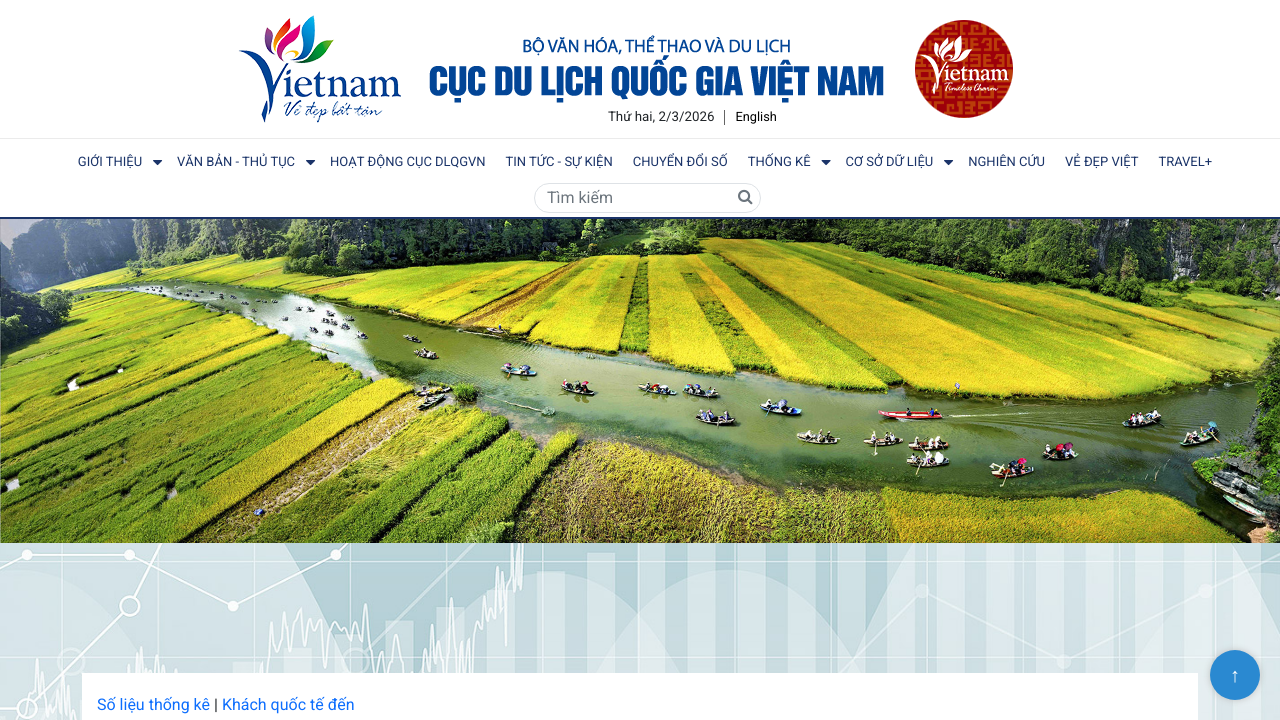

Selected year 2020 from the year dropdown on #statistic-year
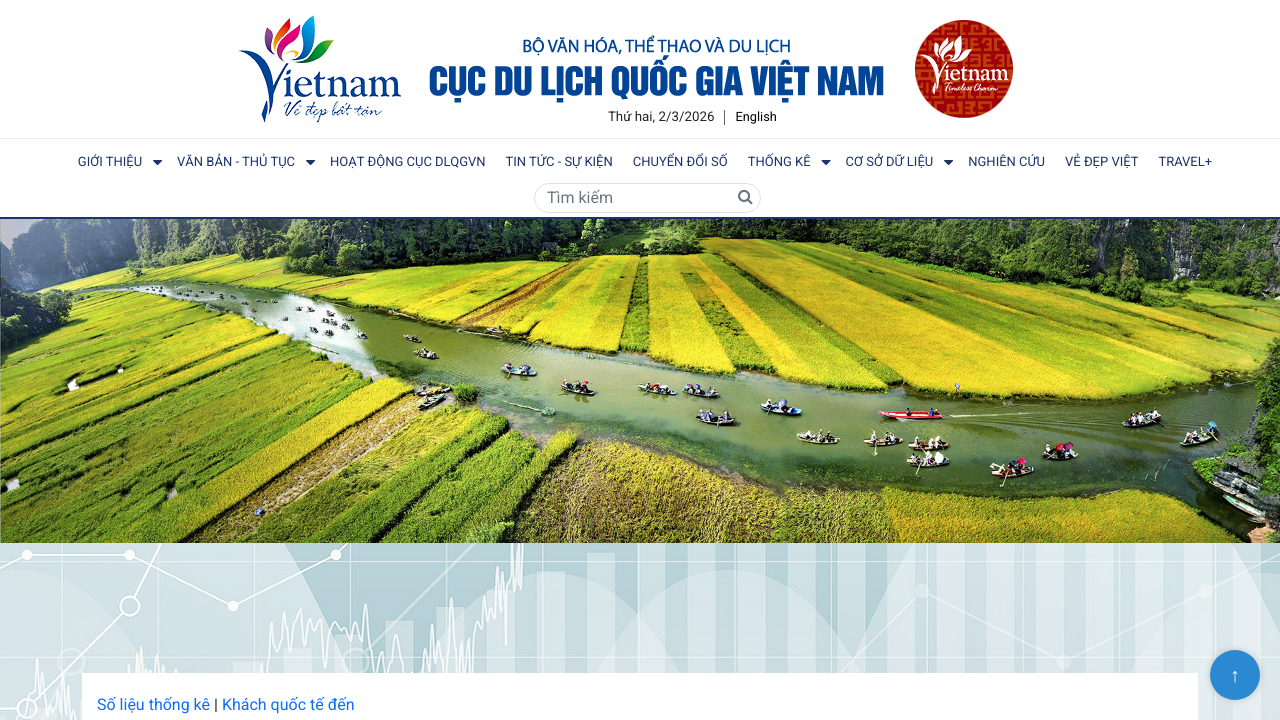

Waited for year dropdown to update after selecting 2020
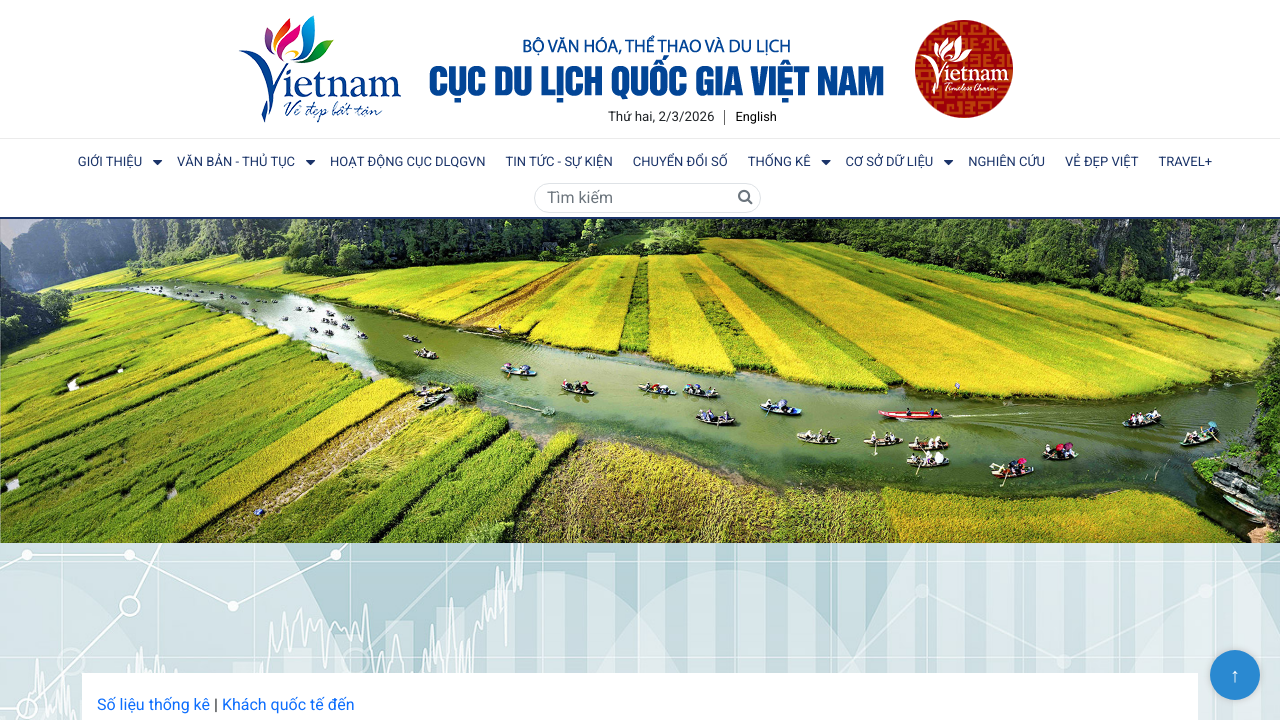

Selected month t2 (February) from the month dropdown on #statistic-month
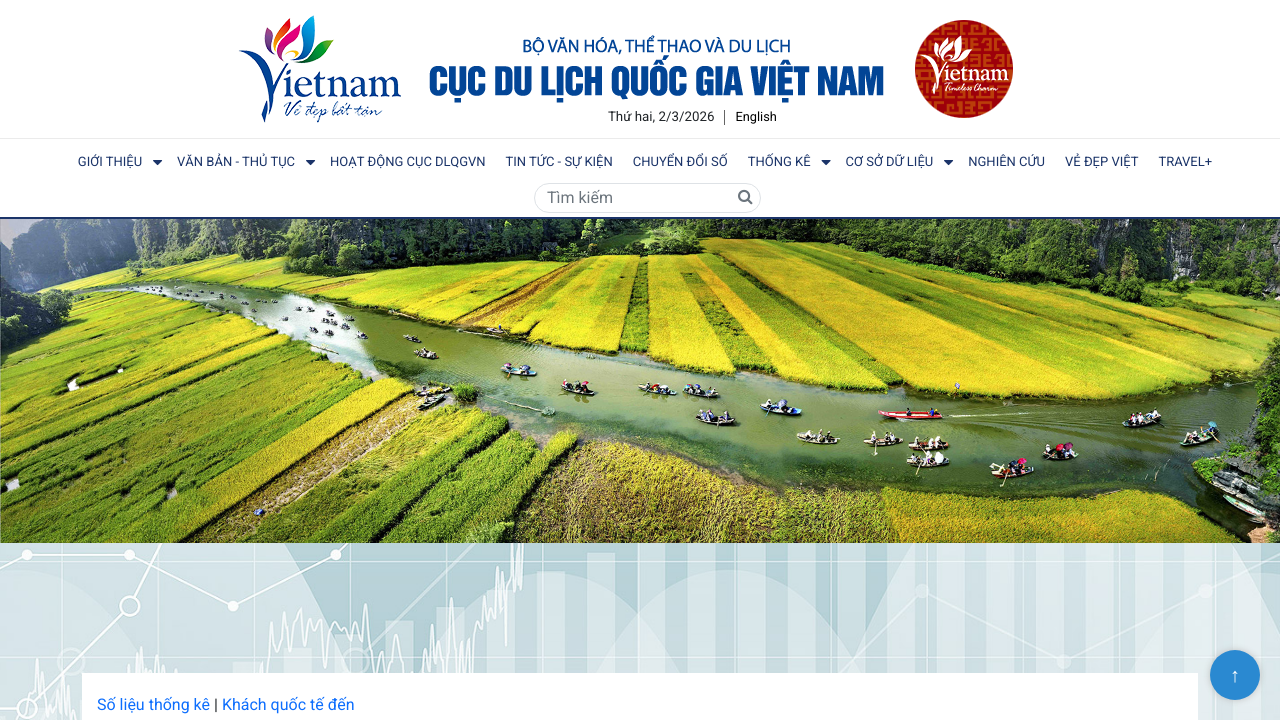

Statistics data rows loaded for 2020, February
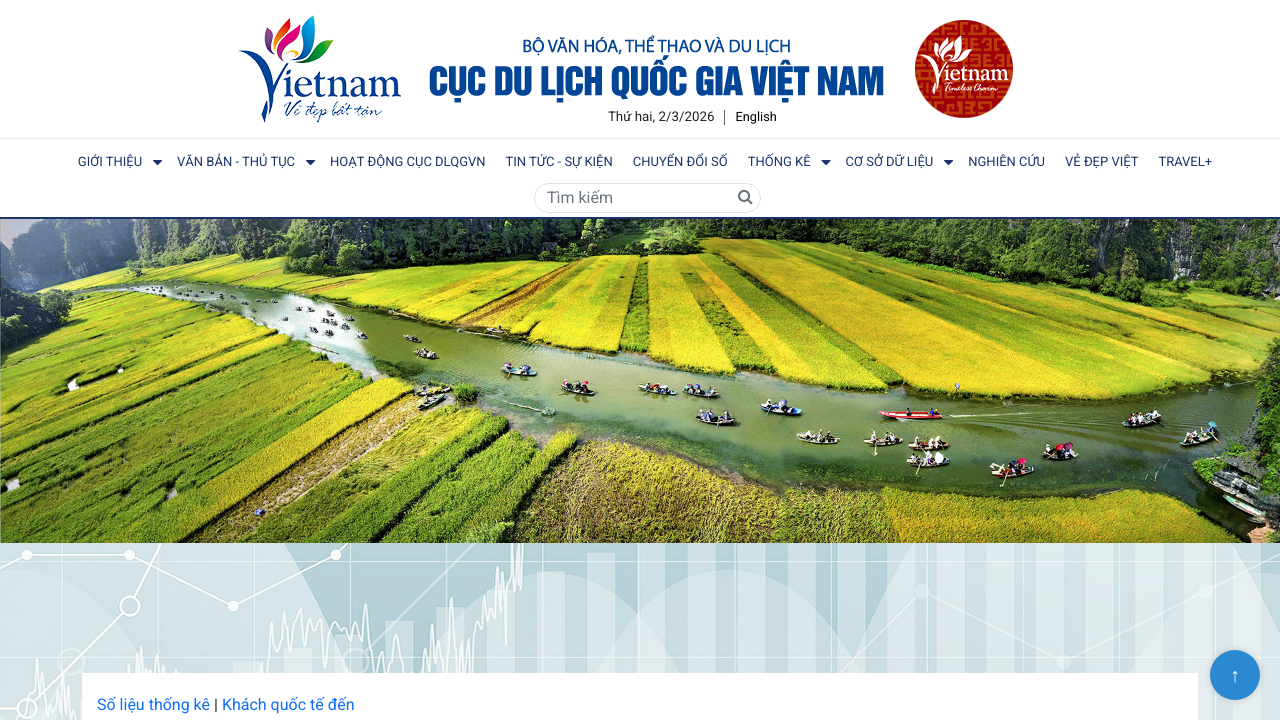

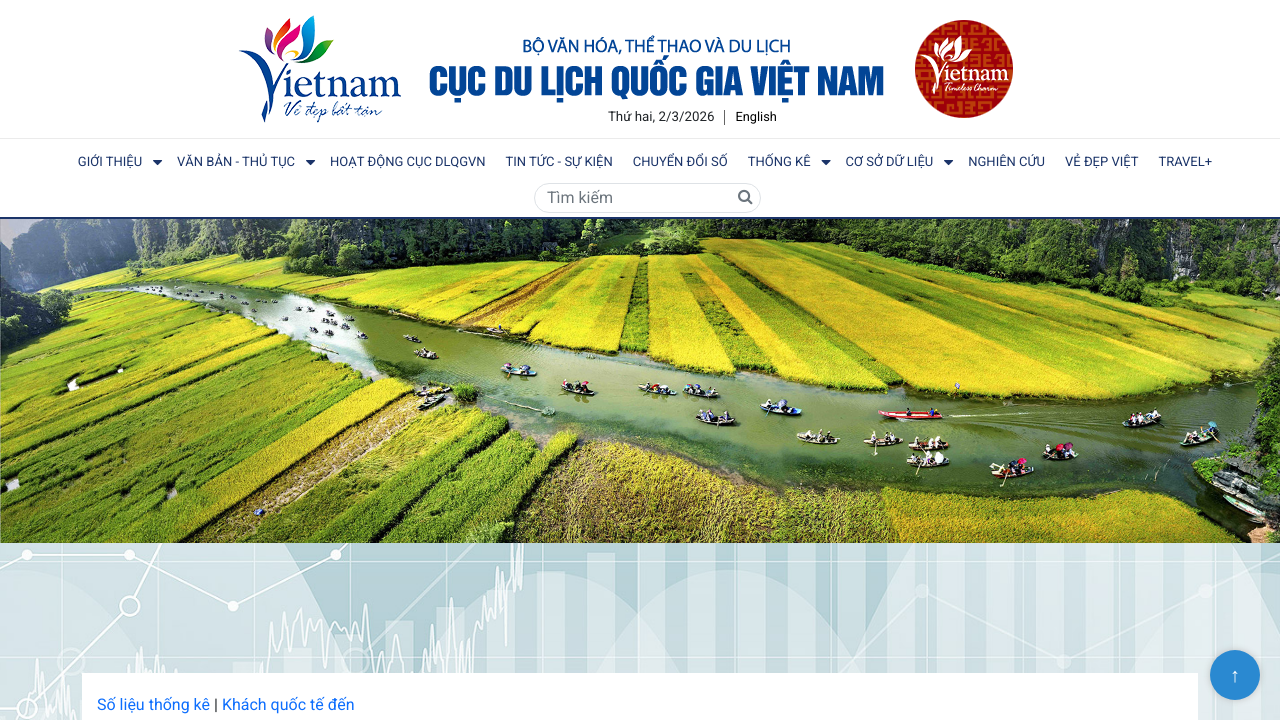